Tests editing a todo item by double-clicking and changing the text

Starting URL: https://demo.playwright.dev/todomvc

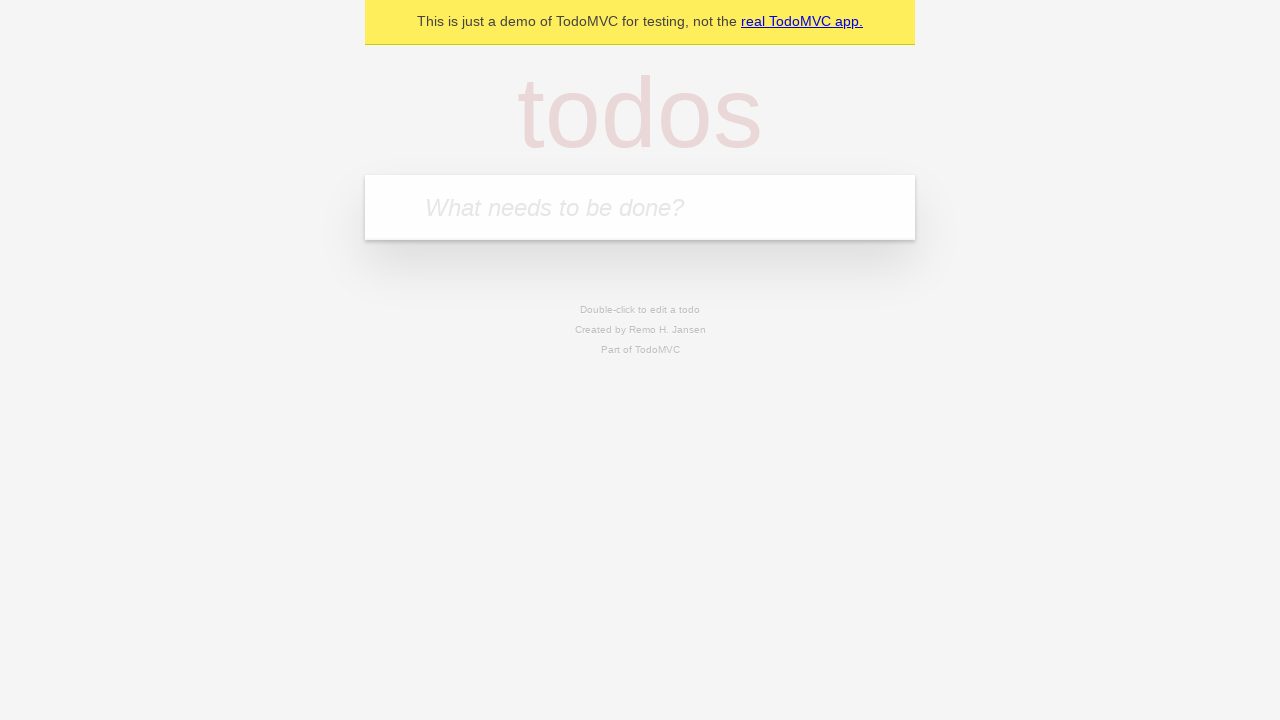

Filled todo input with 'buy some cheese' on internal:attr=[placeholder="What needs to be done?"i]
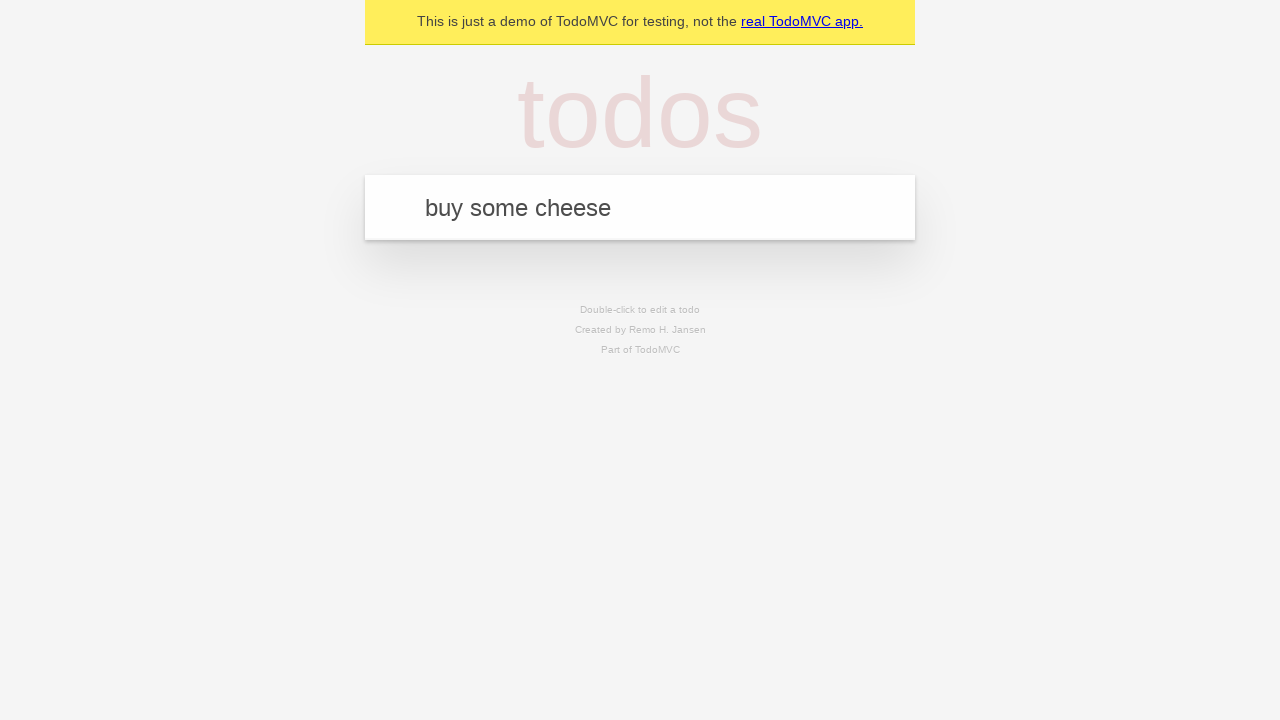

Pressed Enter to create first todo item on internal:attr=[placeholder="What needs to be done?"i]
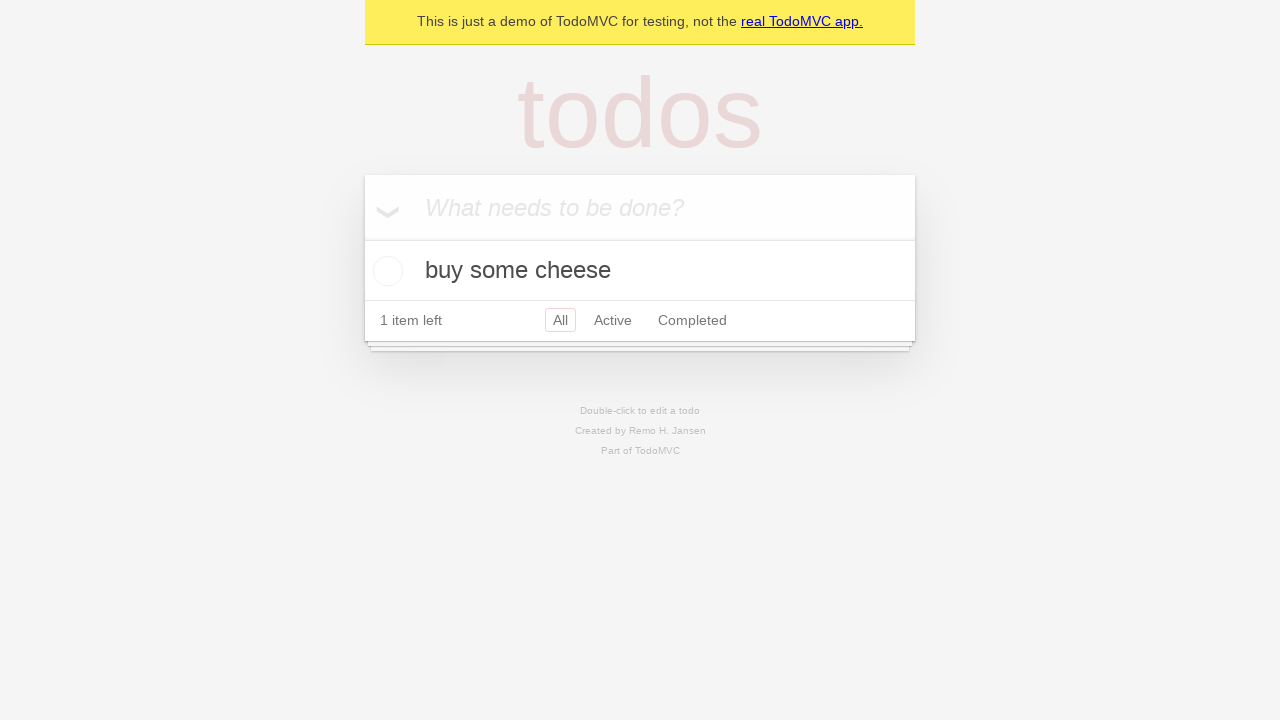

Filled todo input with 'feed the cat' on internal:attr=[placeholder="What needs to be done?"i]
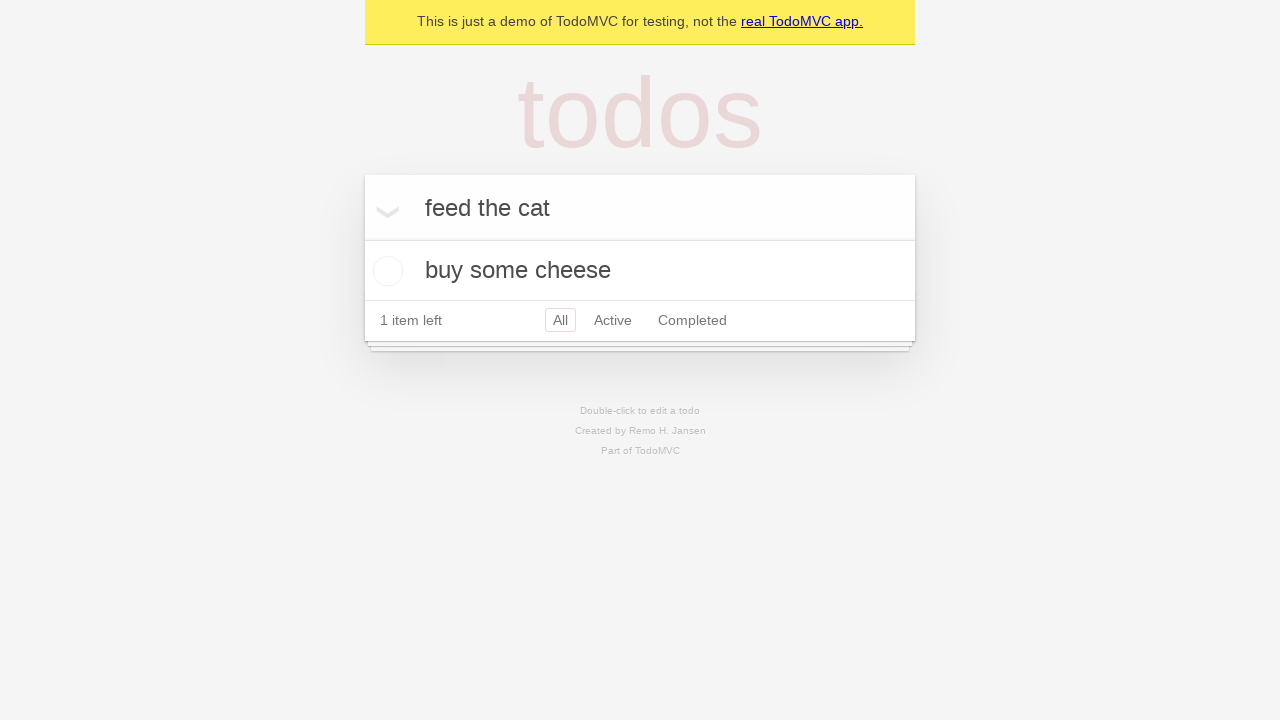

Pressed Enter to create second todo item on internal:attr=[placeholder="What needs to be done?"i]
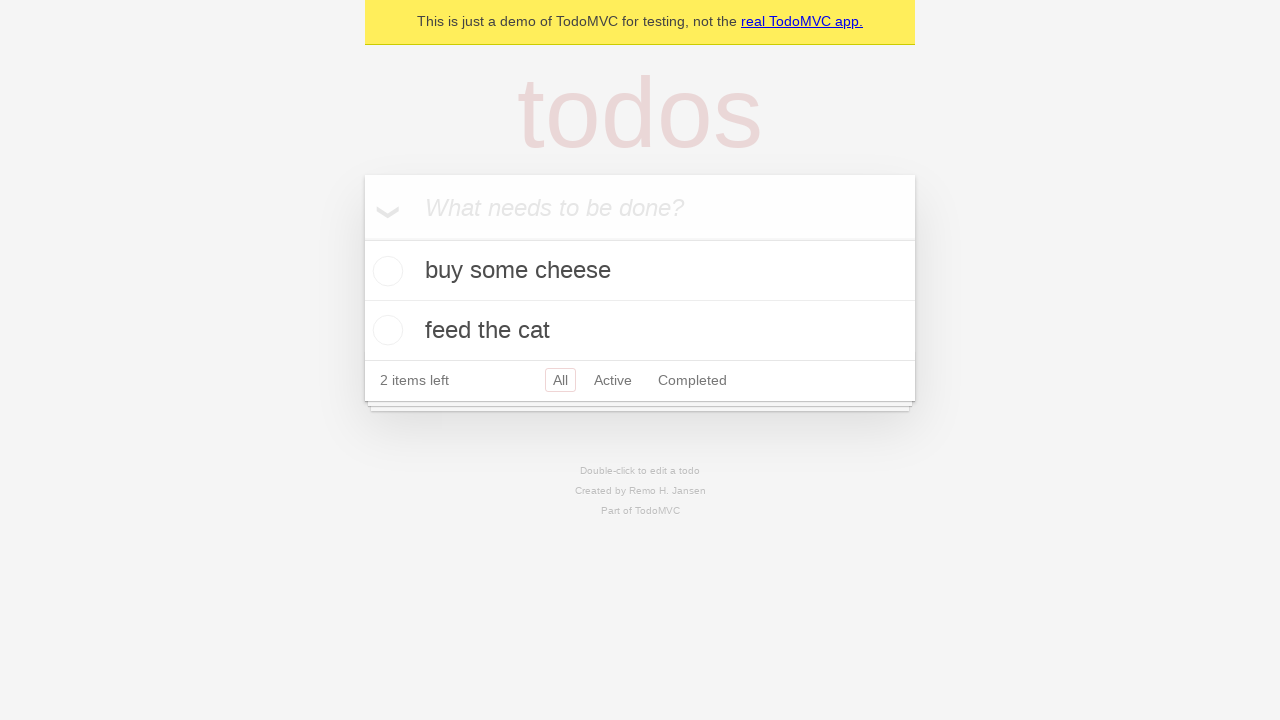

Filled todo input with 'book a doctors appointment' on internal:attr=[placeholder="What needs to be done?"i]
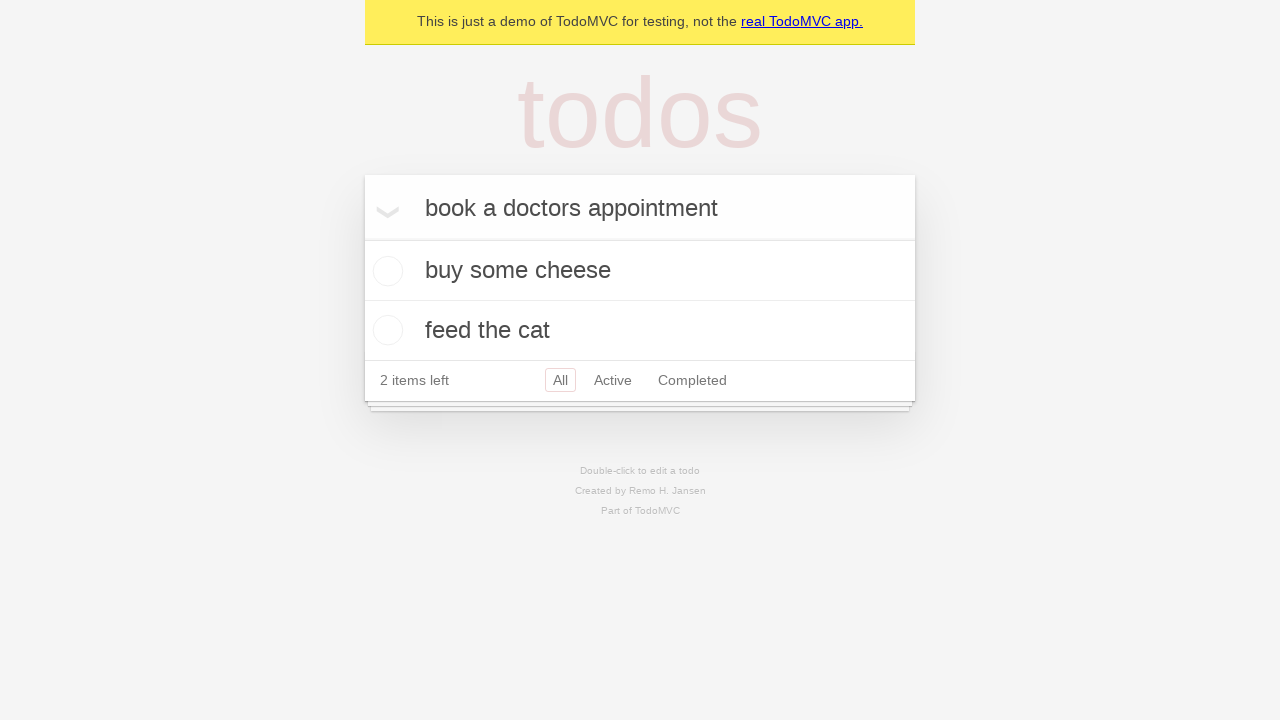

Pressed Enter to create third todo item on internal:attr=[placeholder="What needs to be done?"i]
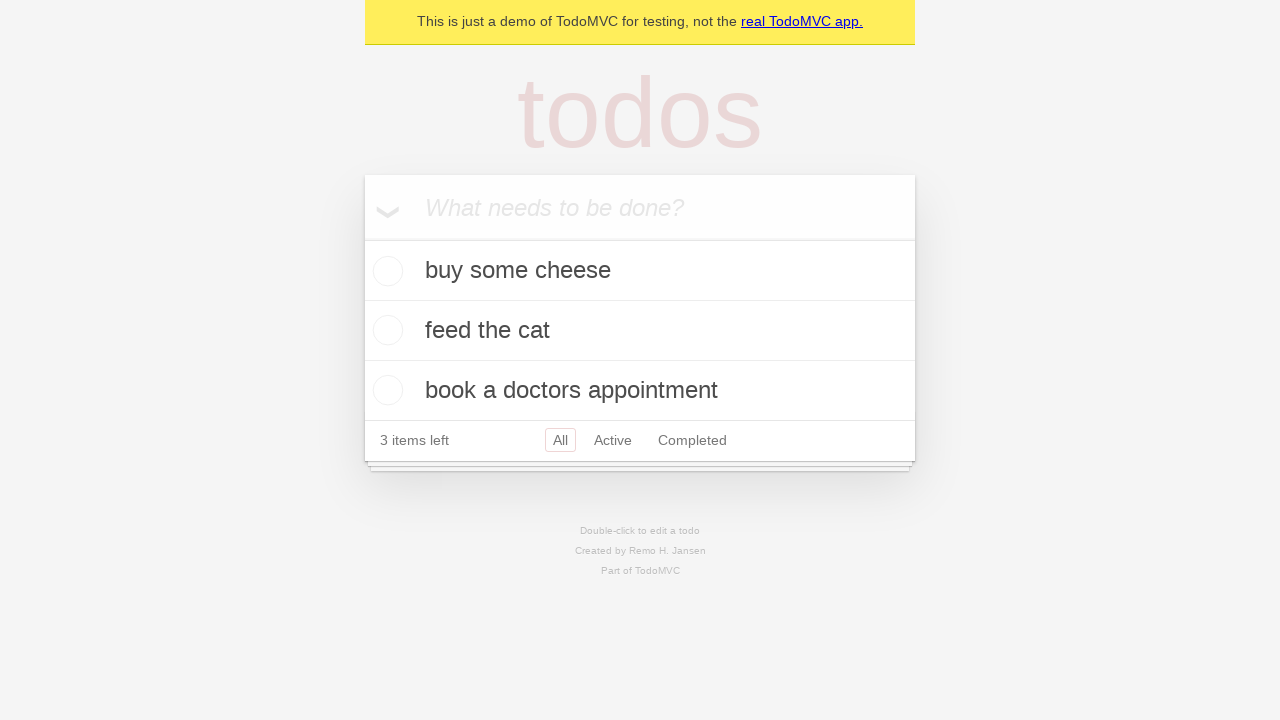

Double-clicked second todo item to enter edit mode at (640, 331) on internal:testid=[data-testid="todo-item"s] >> nth=1
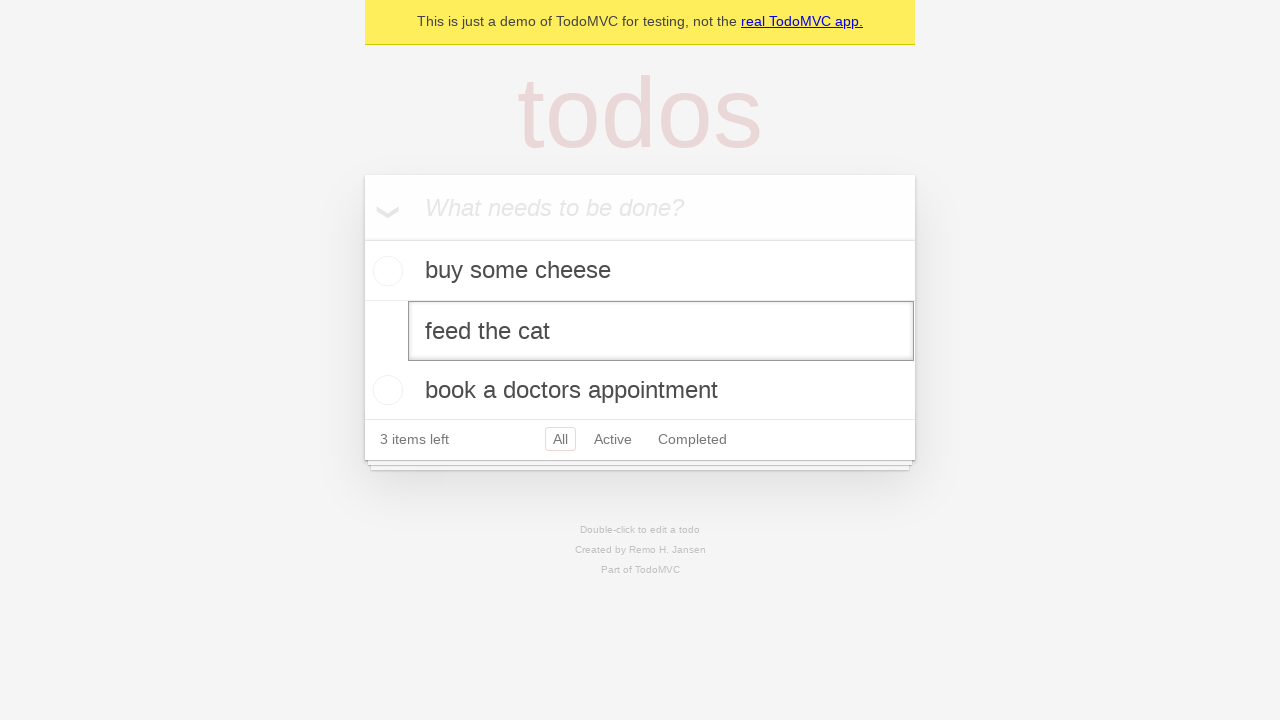

Changed todo text to 'buy some sausages' on internal:testid=[data-testid="todo-item"s] >> nth=1 >> internal:role=textbox[nam
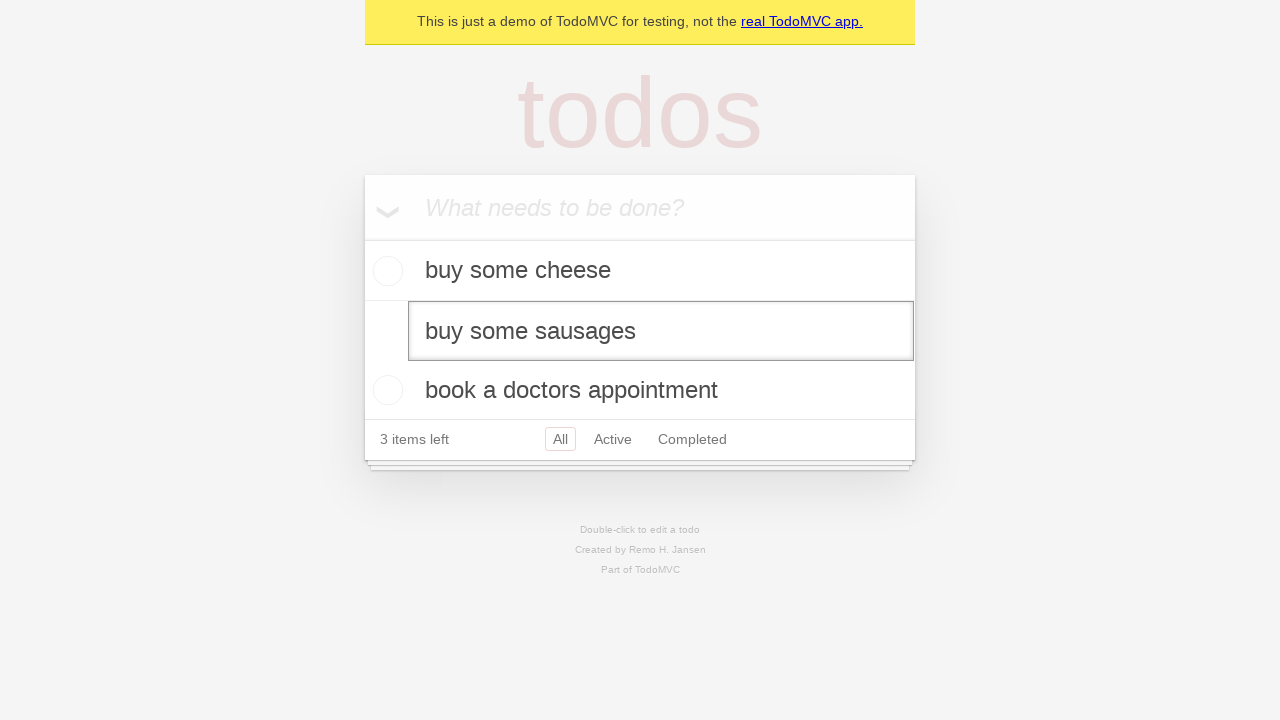

Pressed Enter to save edited todo item on internal:testid=[data-testid="todo-item"s] >> nth=1 >> internal:role=textbox[nam
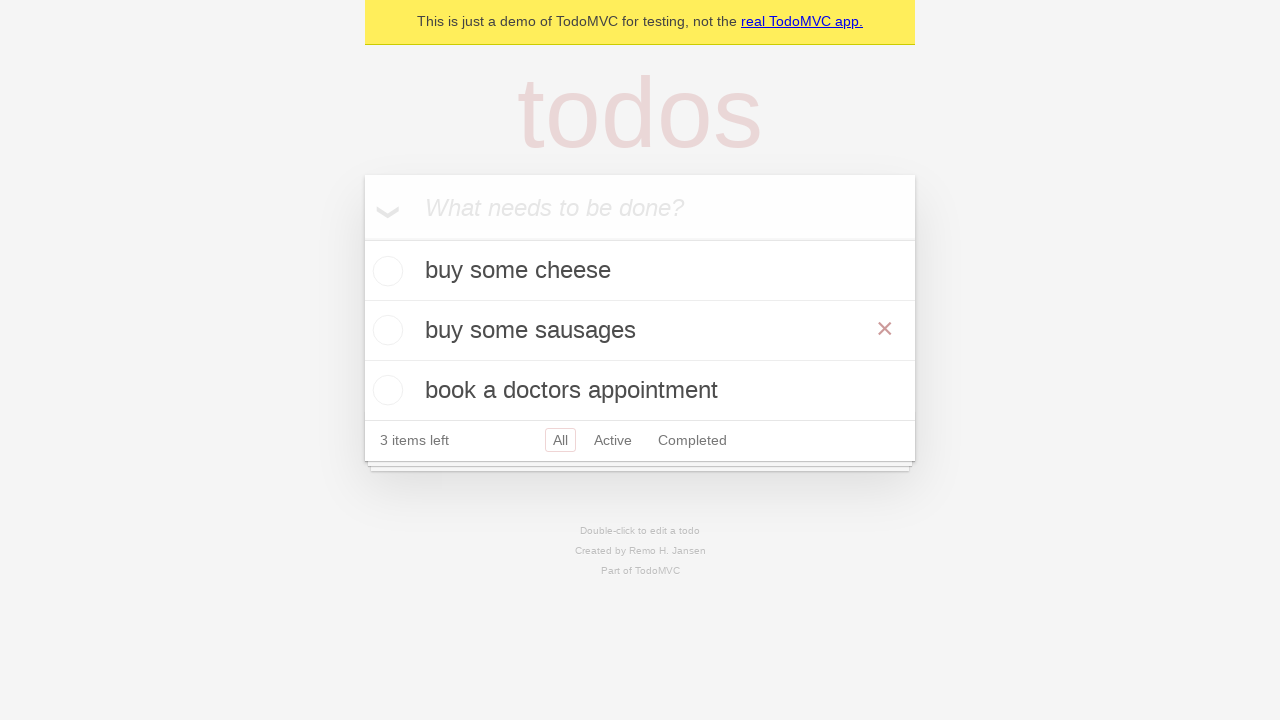

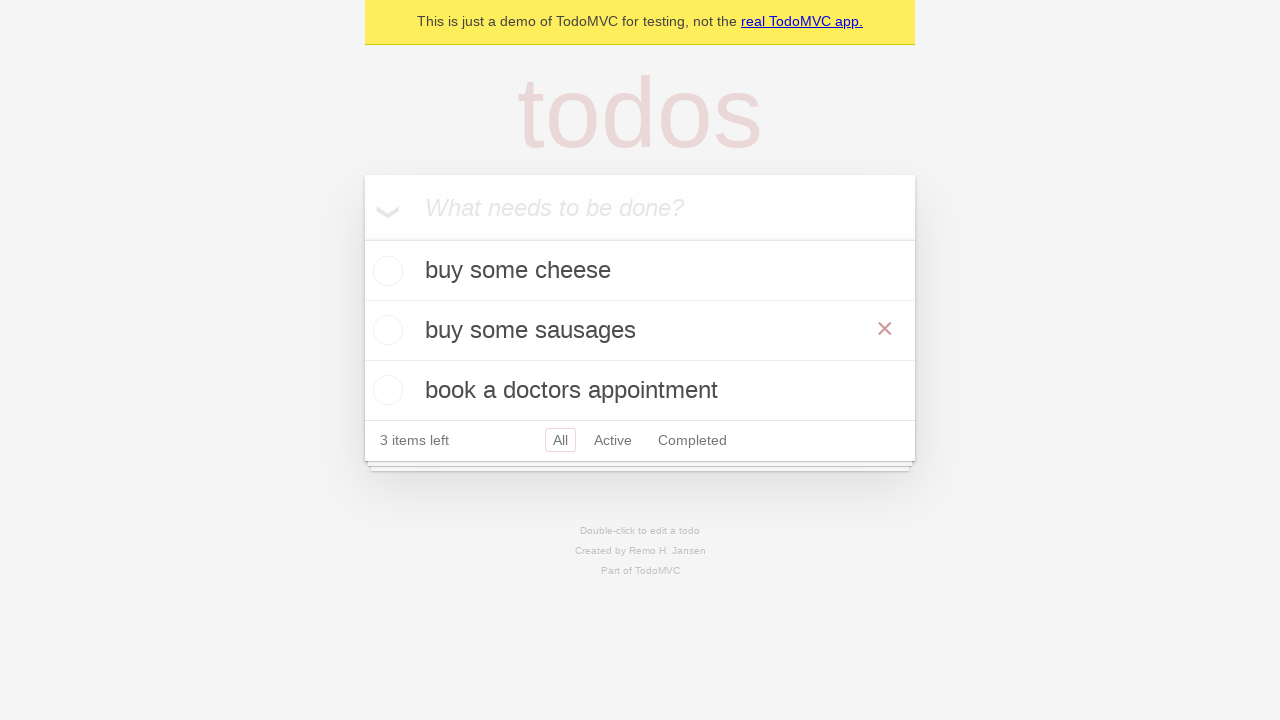